Tests that edits are saved when the edit field loses focus (blur)

Starting URL: https://demo.playwright.dev/todomvc

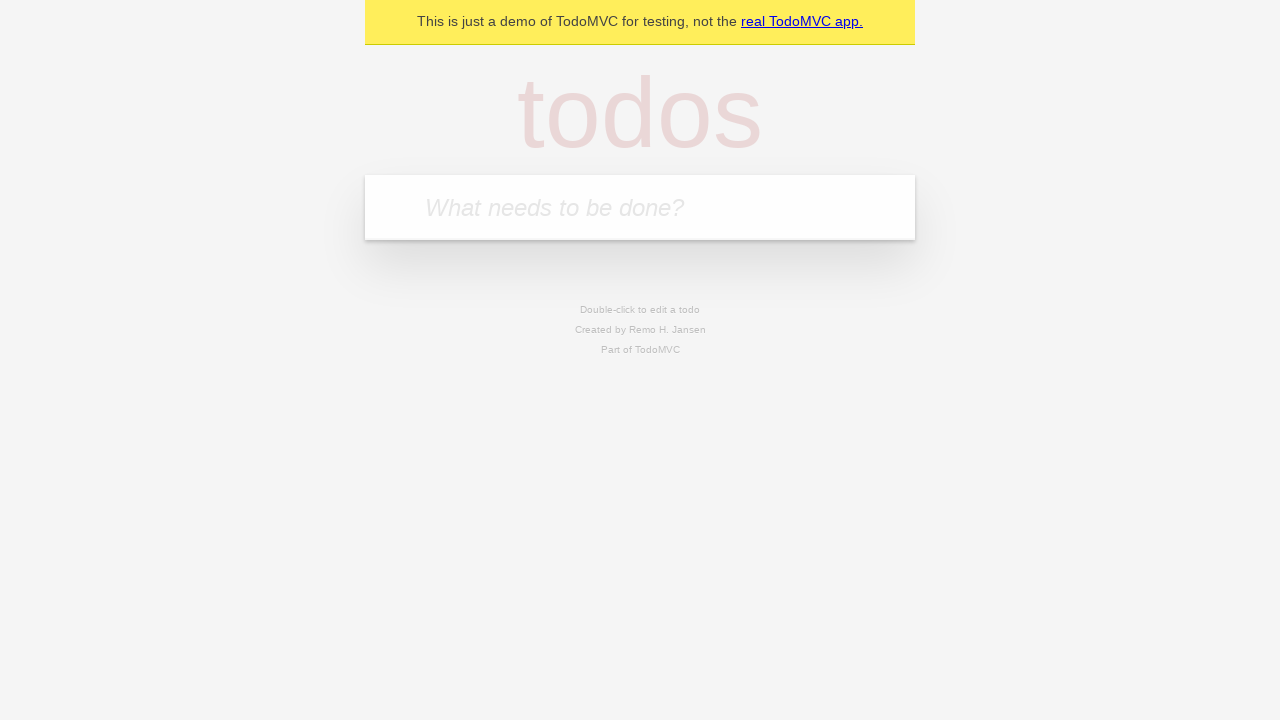

Filled new todo field with 'buy some cheese' on .new-todo
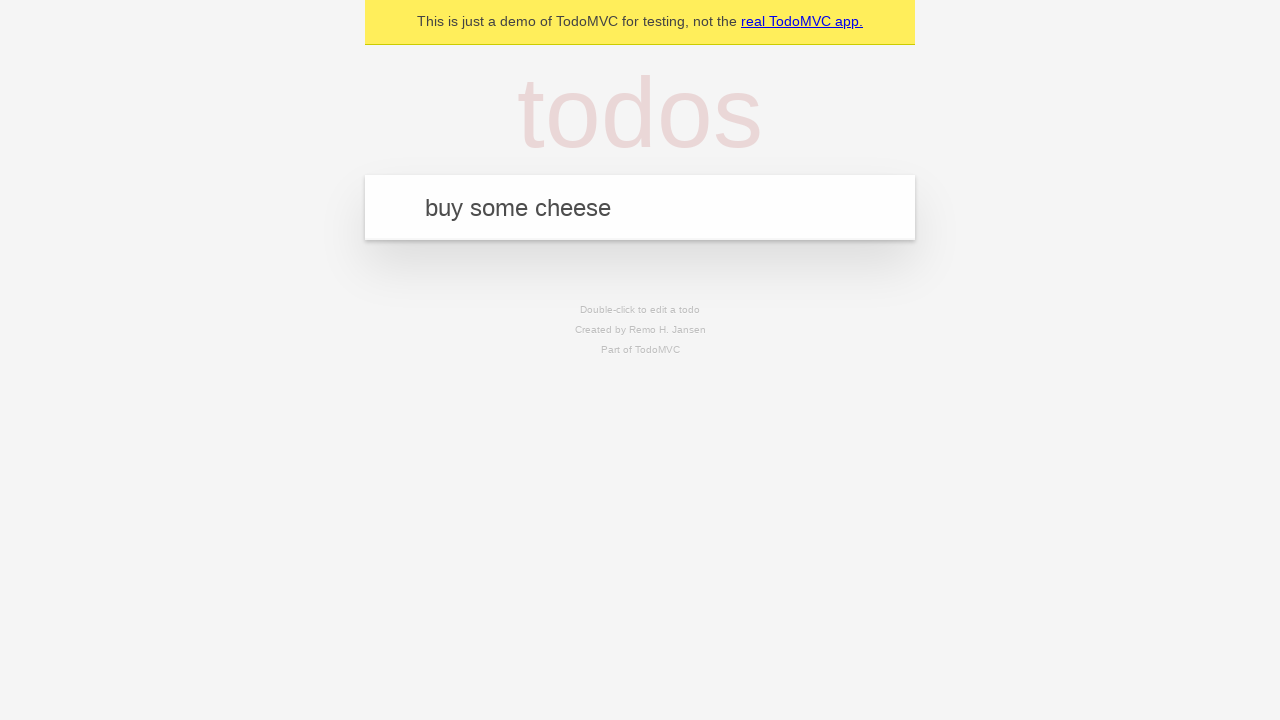

Pressed Enter to create first todo on .new-todo
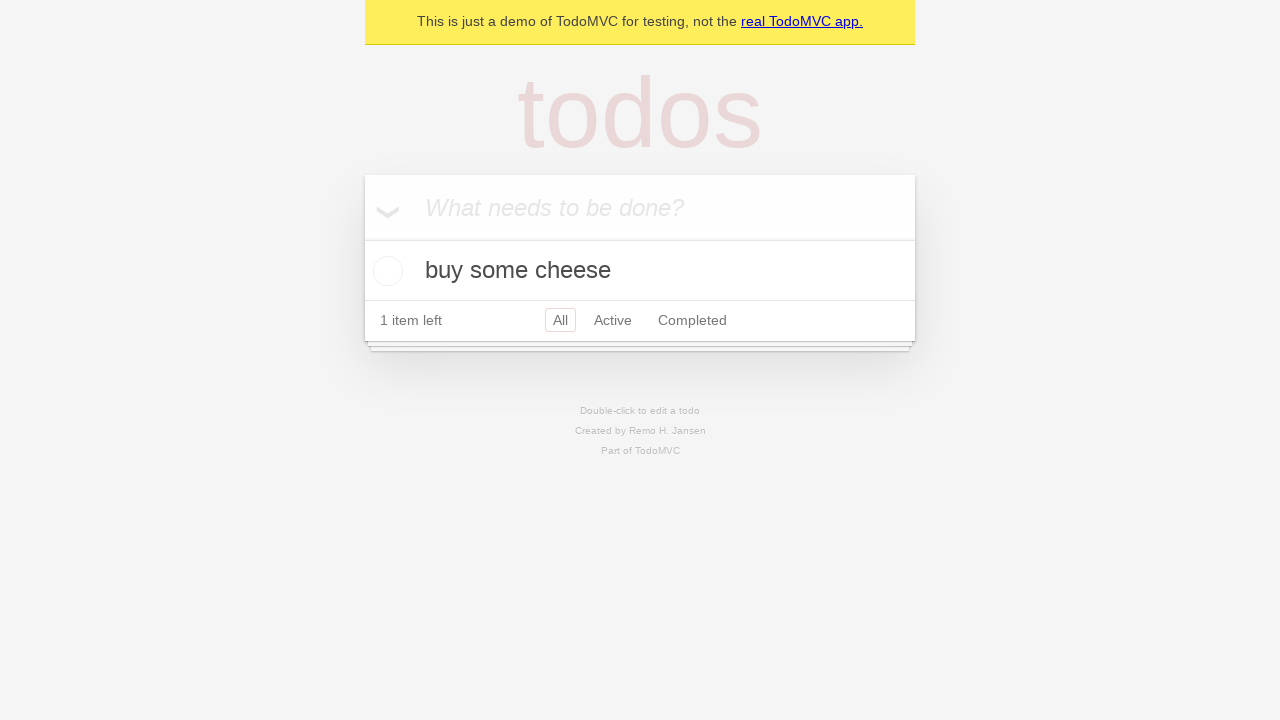

Filled new todo field with 'feed the cat' on .new-todo
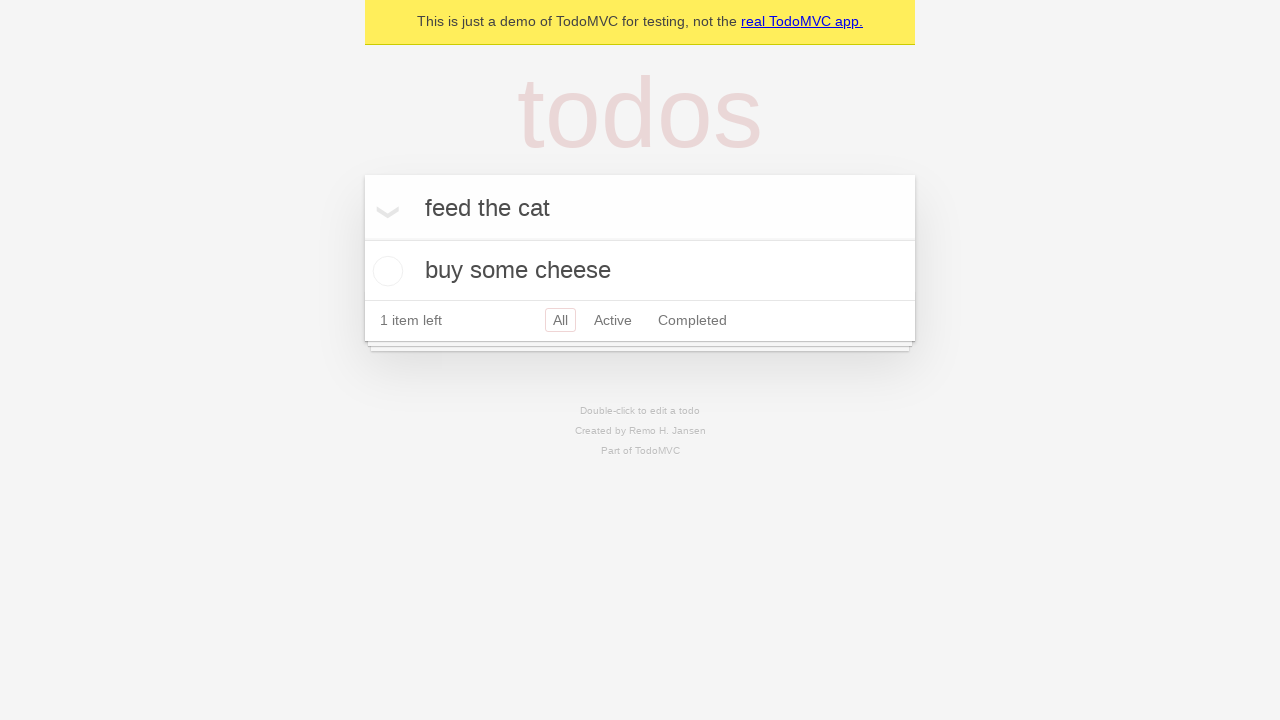

Pressed Enter to create second todo on .new-todo
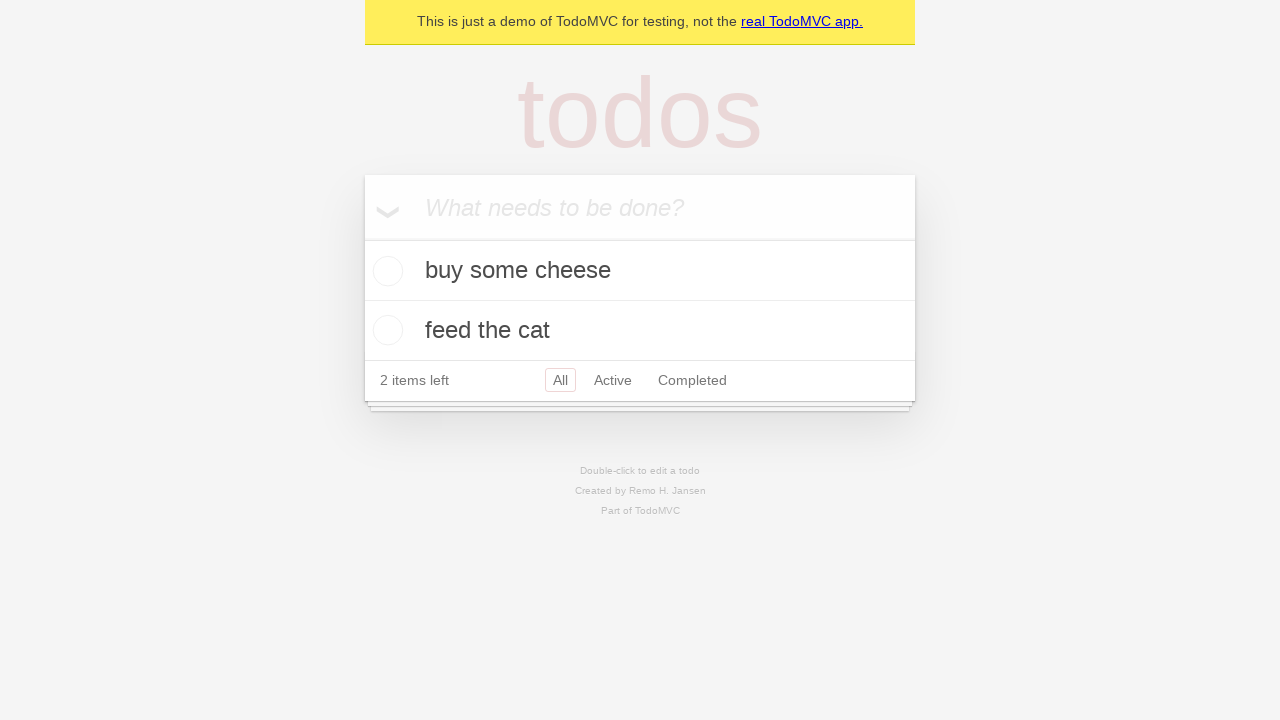

Filled new todo field with 'book a doctors appointment' on .new-todo
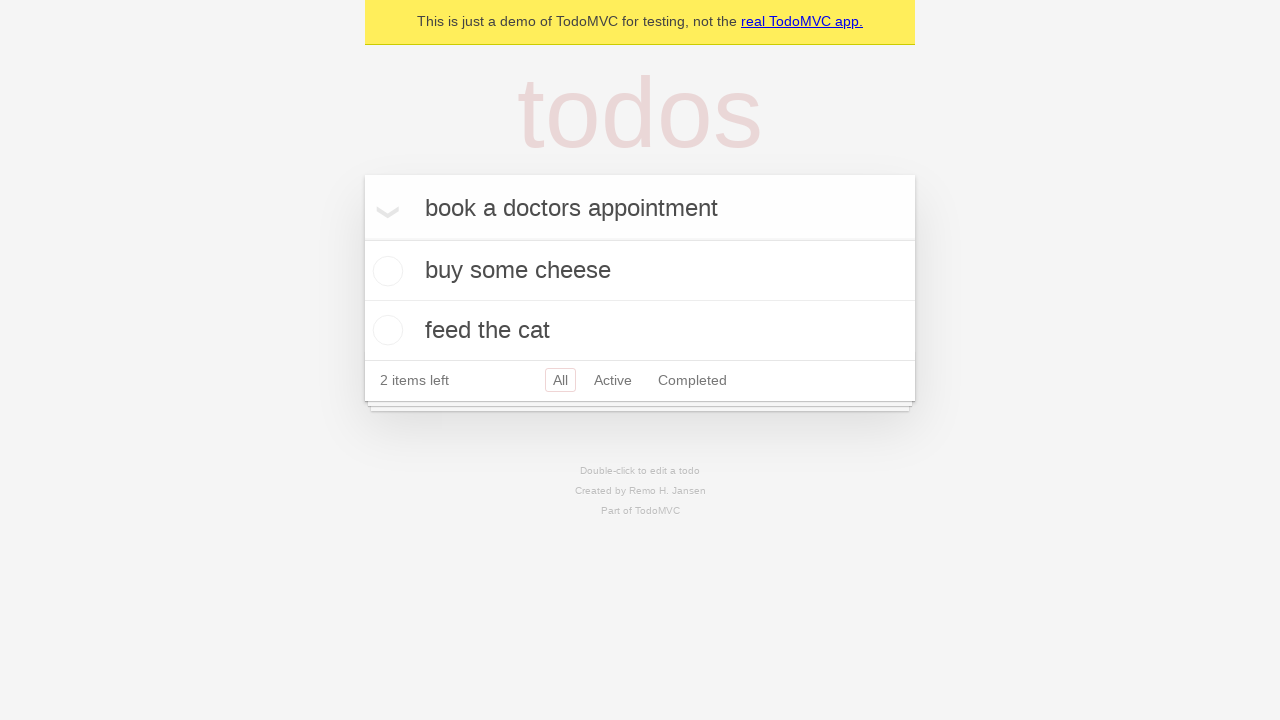

Pressed Enter to create third todo on .new-todo
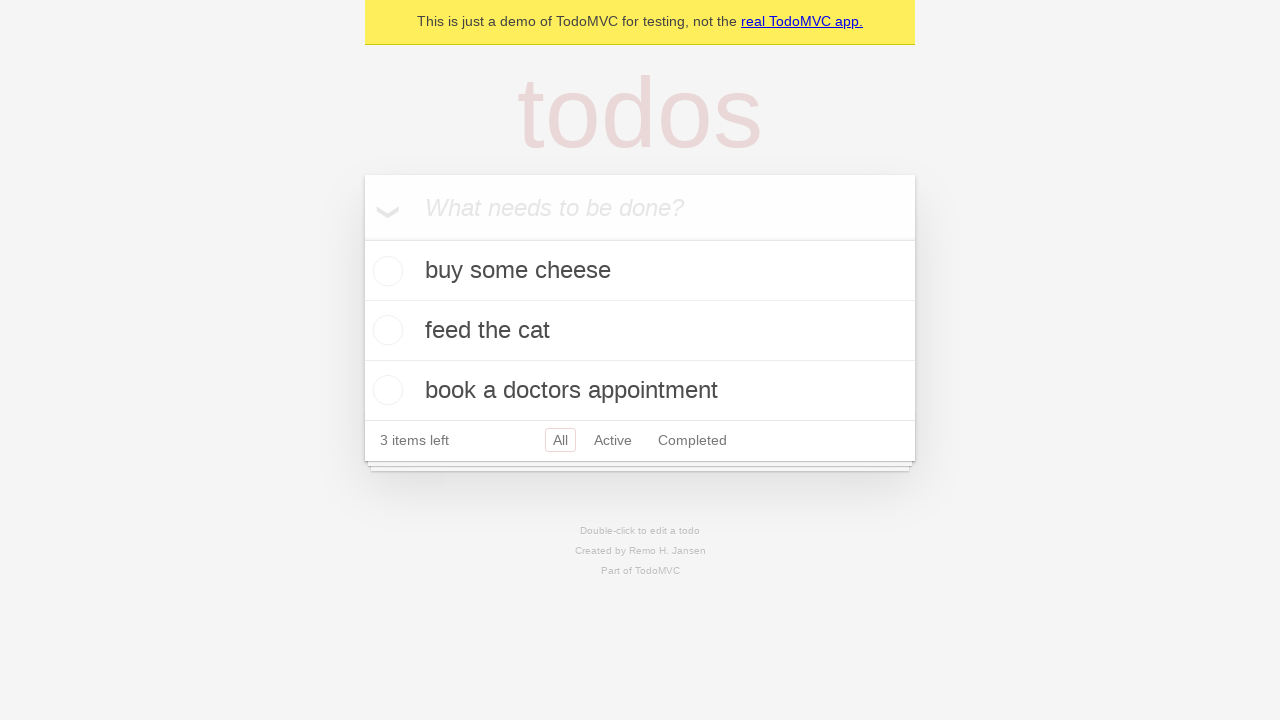

Double-clicked second todo to enter edit mode at (640, 331) on .todo-list li >> nth=1
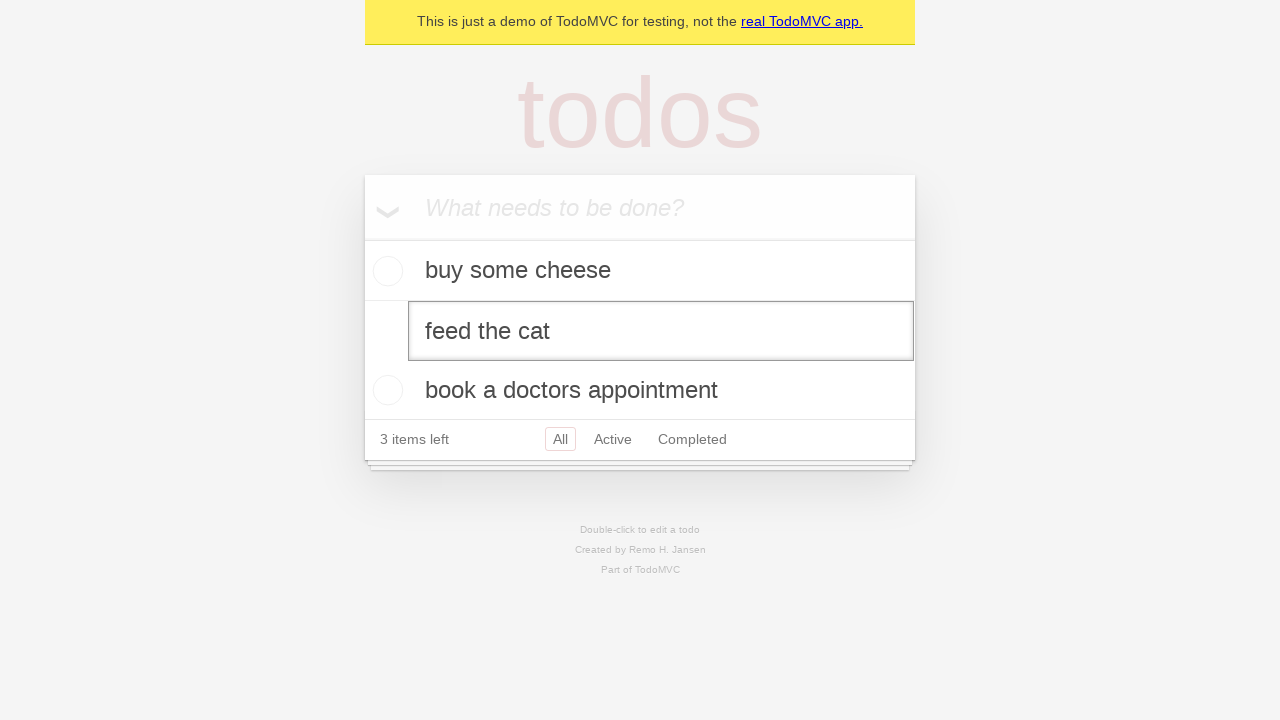

Filled edit field with 'buy some sausages' on .todo-list li >> nth=1 >> .edit
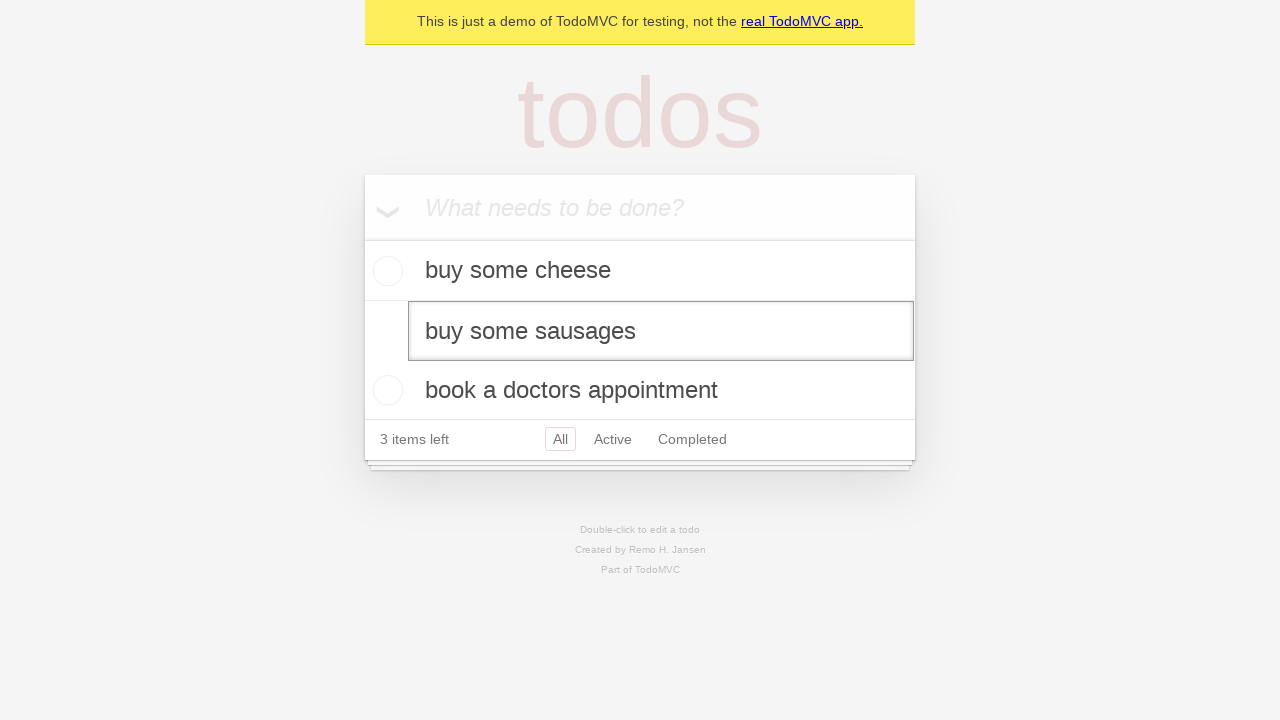

Dispatched blur event on edit field to save changes
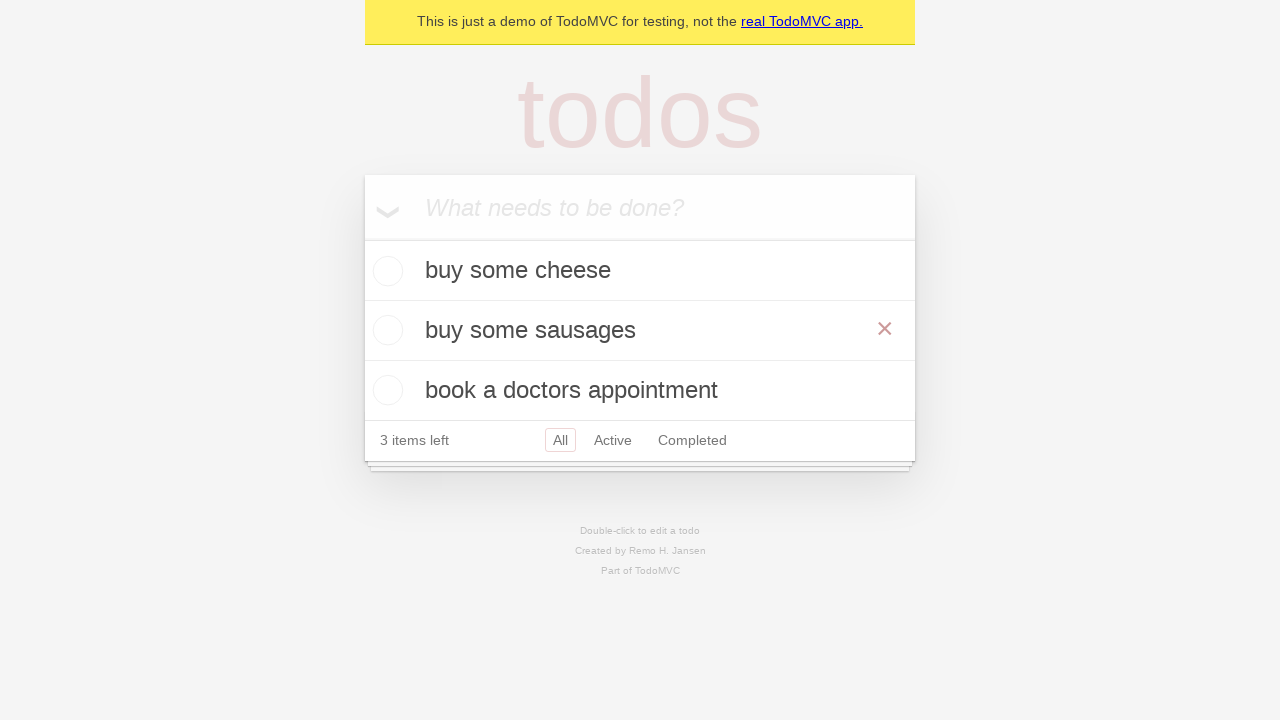

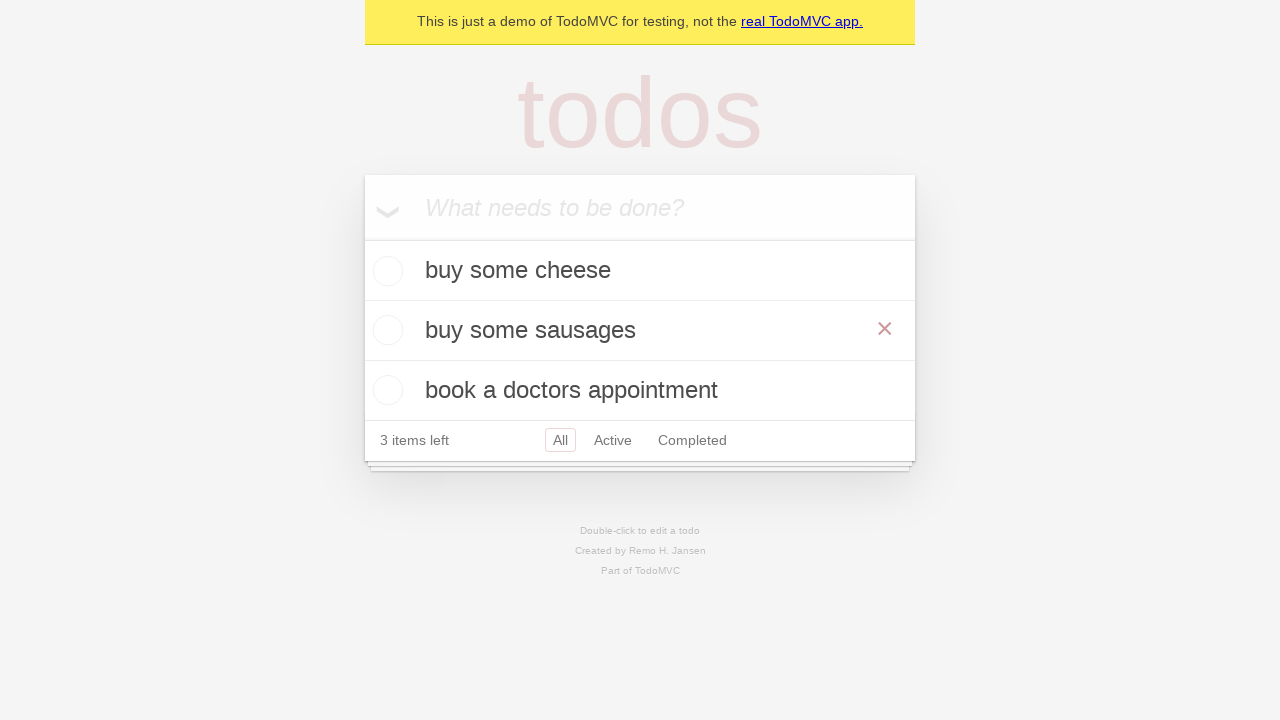